Tests dynamic loading functionality by clicking a start button and waiting for content to appear with "Hello World!" text

Starting URL: http://the-internet.herokuapp.com/dynamic_loading/2

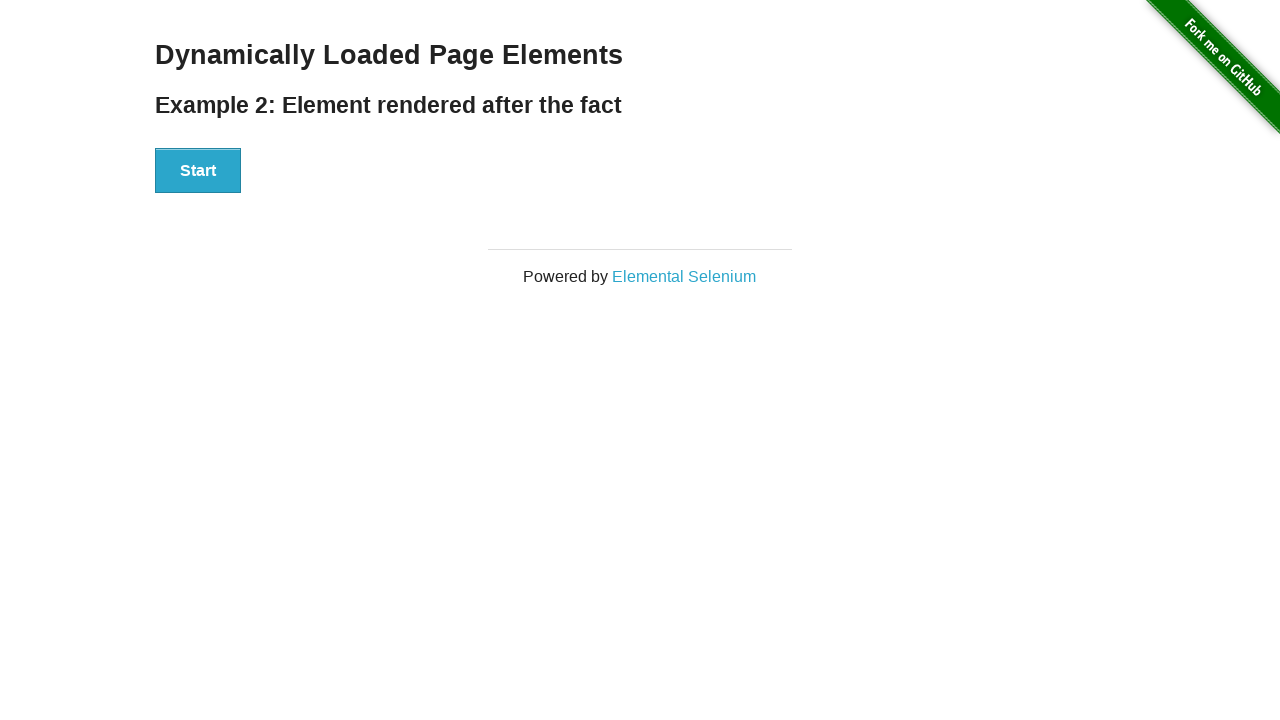

Clicked start button to begin dynamic loading at (198, 171) on #start button
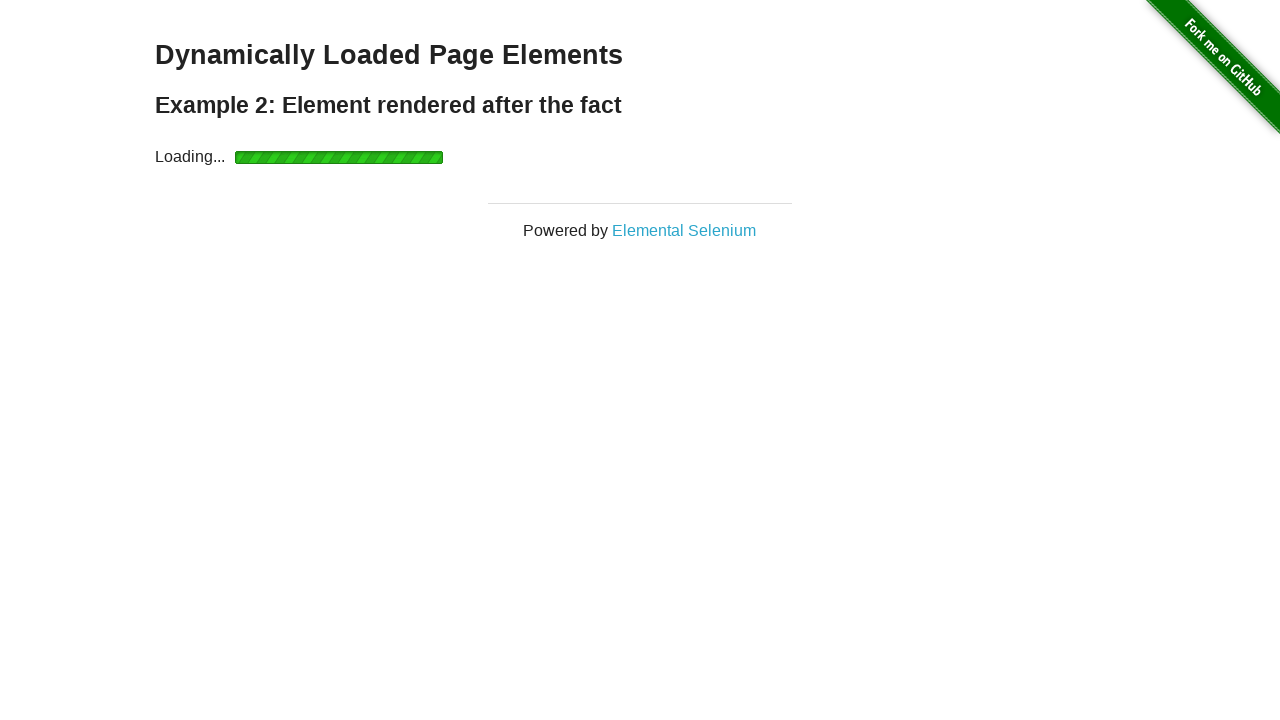

Finish element appeared after dynamic loading
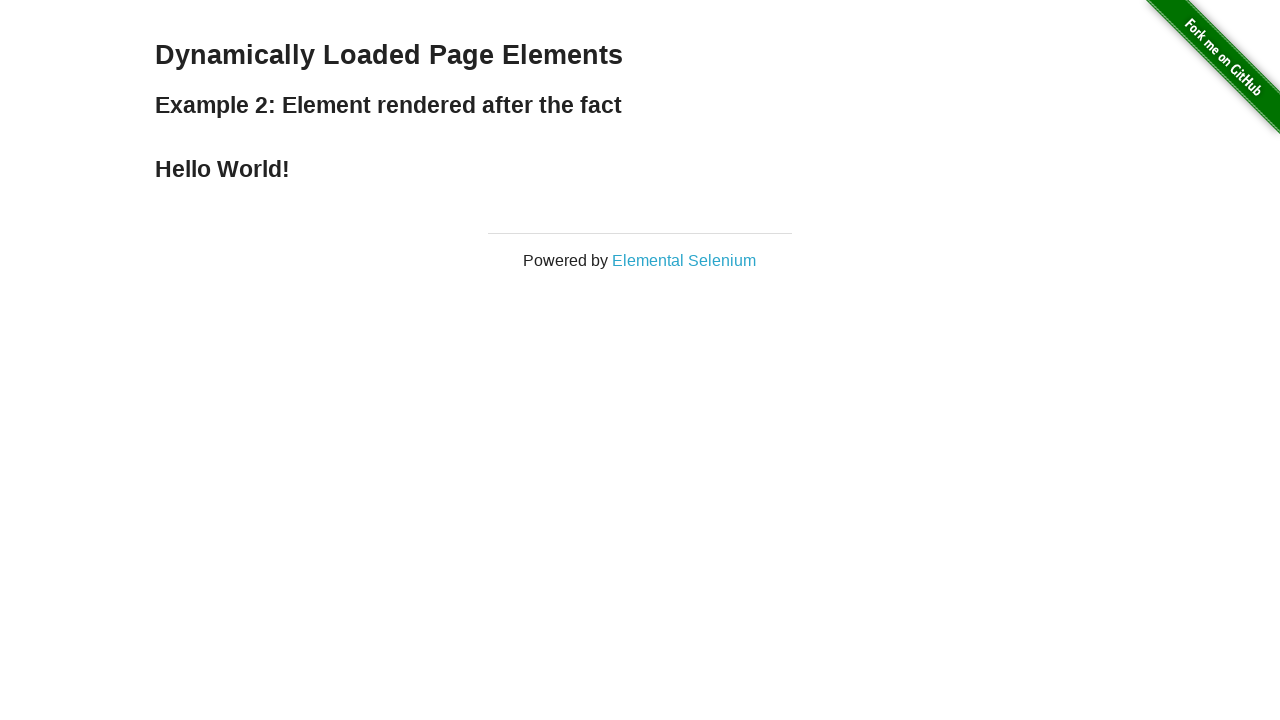

Retrieved text content from finish element
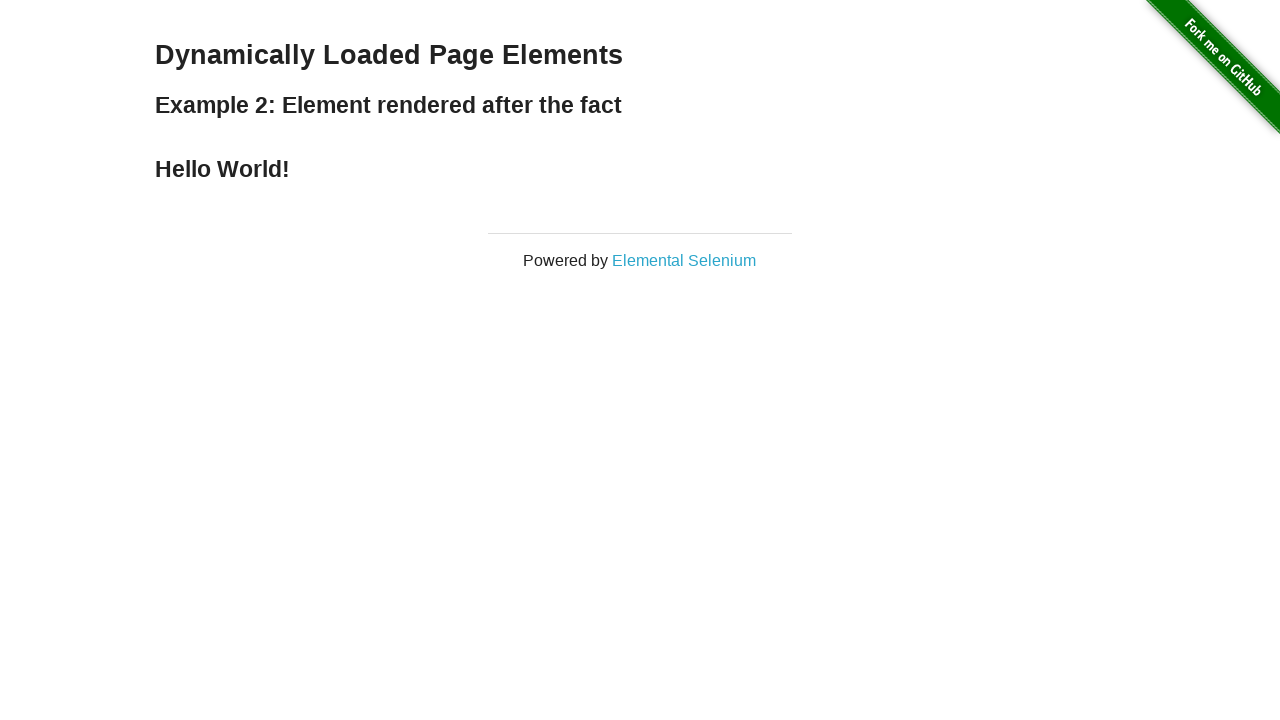

Verified 'Hello World!' text is present in finish element
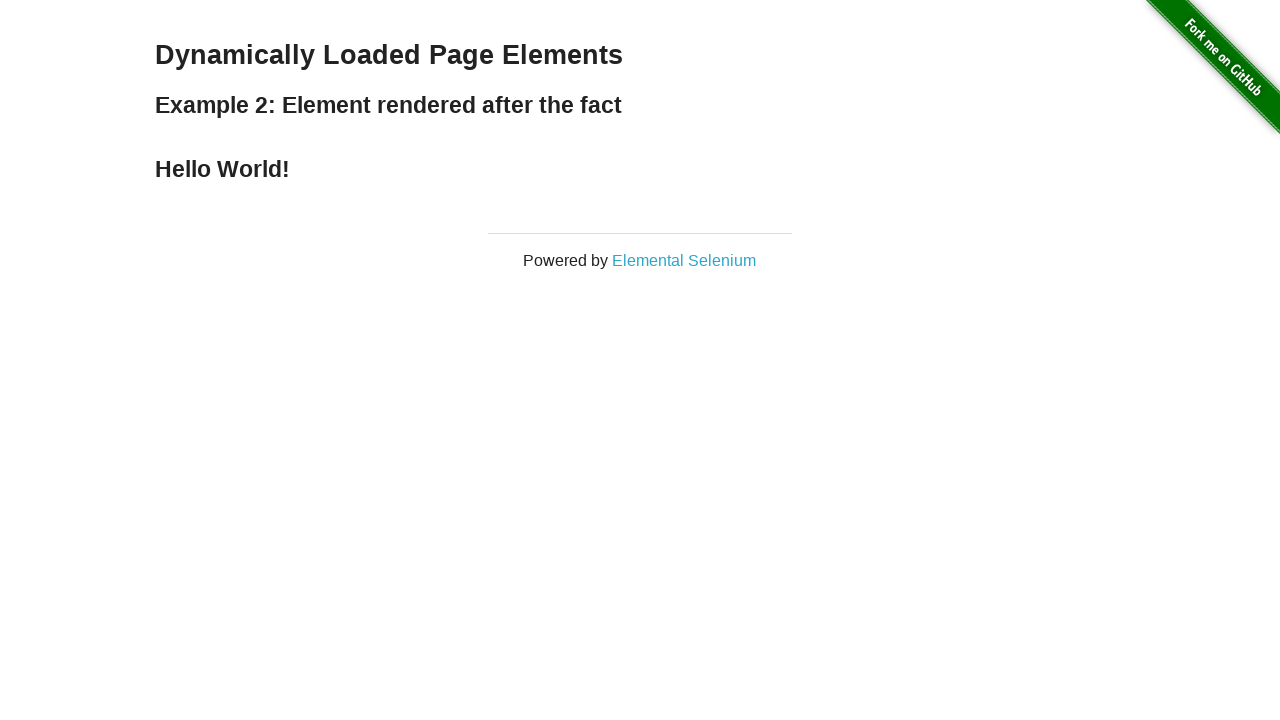

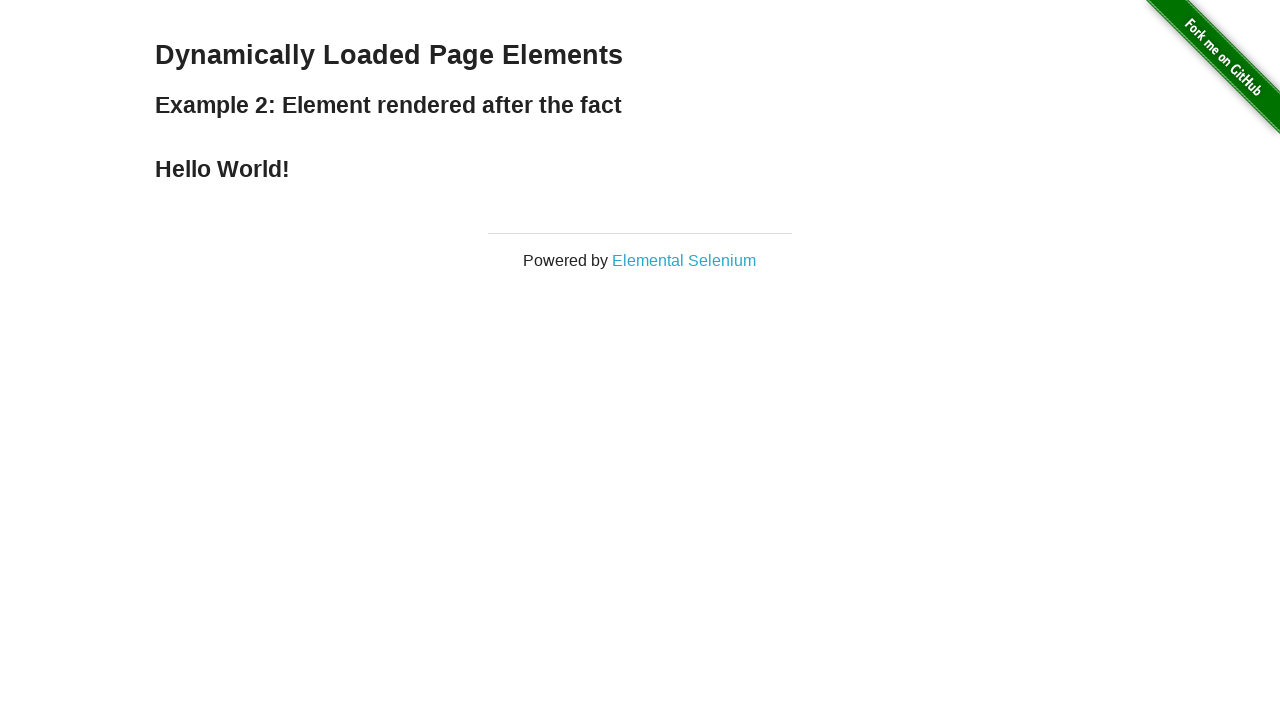